Tests drag and drop functionality by dragging an element to a droppable target area

Starting URL: https://crossbrowsertesting.github.io/drag-and-drop

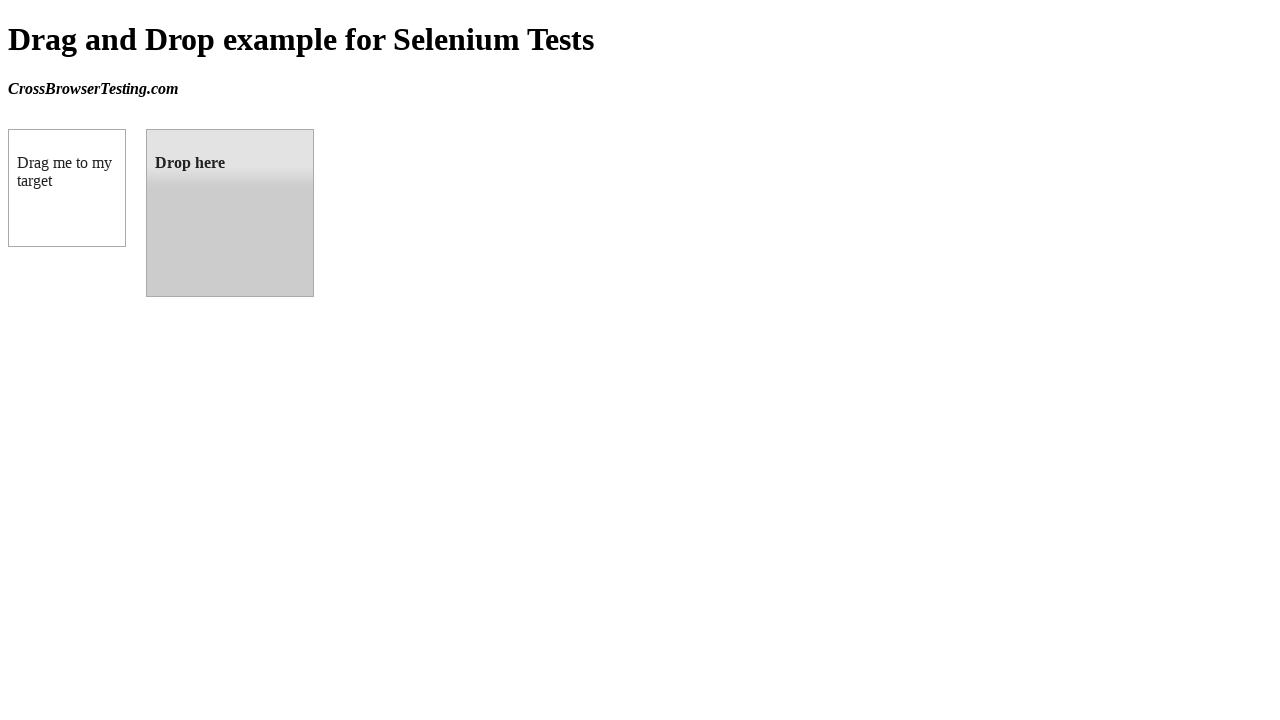

Waited for draggable element to be visible
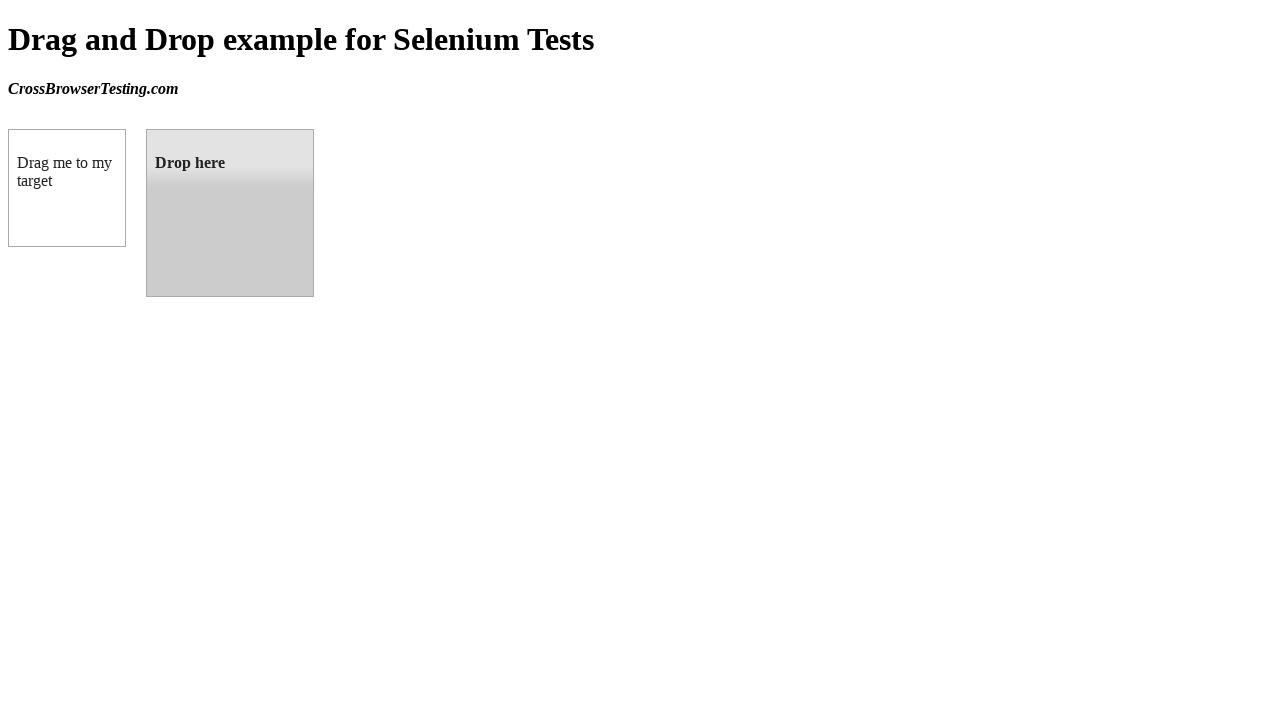

Waited for droppable target area to be visible
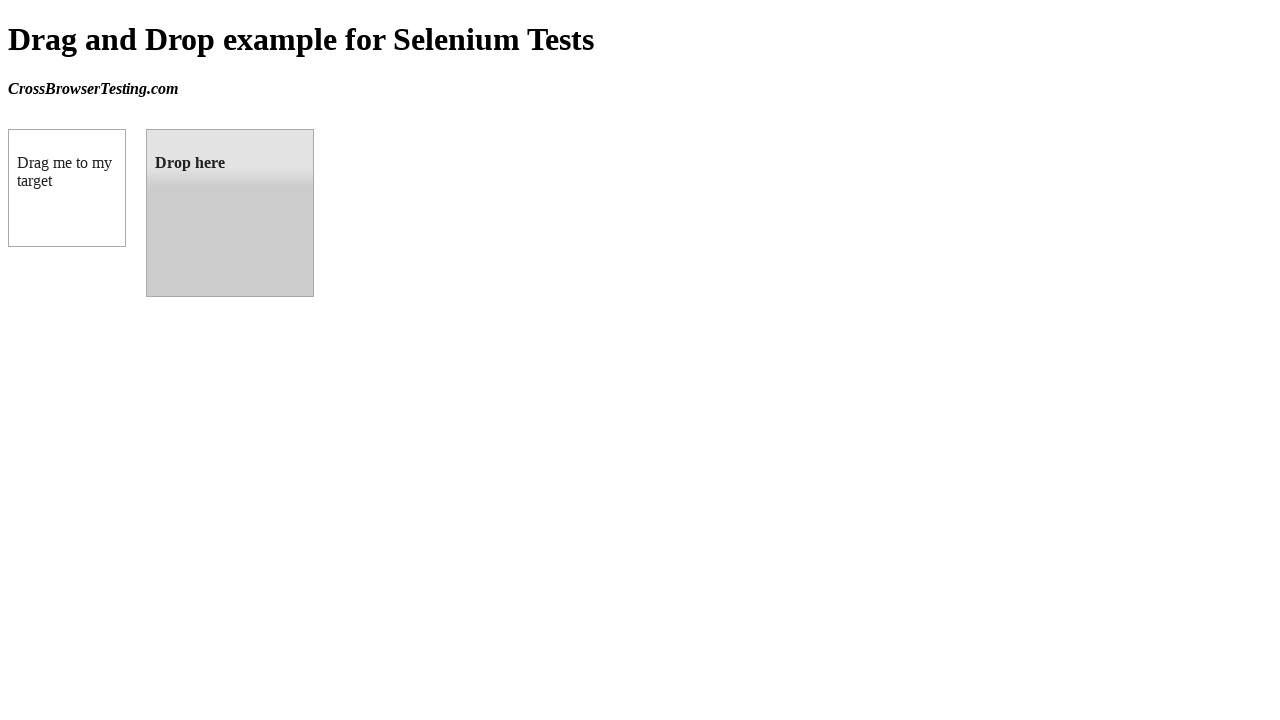

Dragged element to droppable target area at (230, 213)
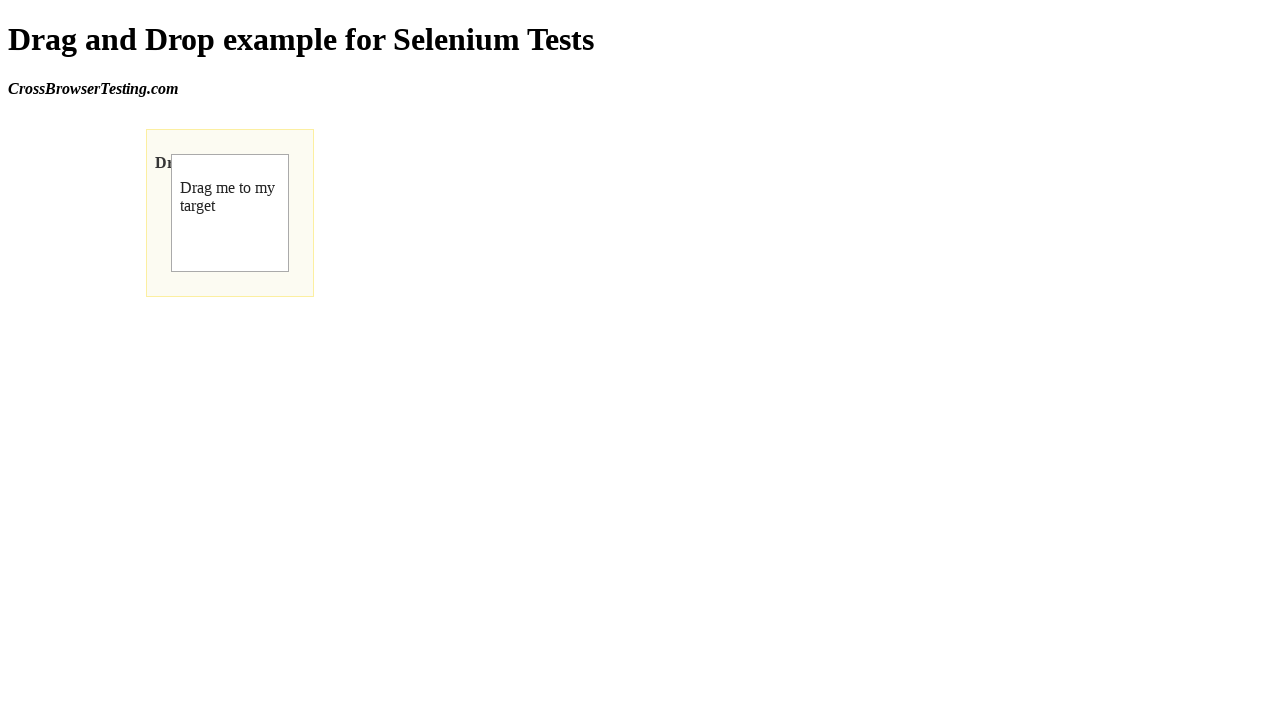

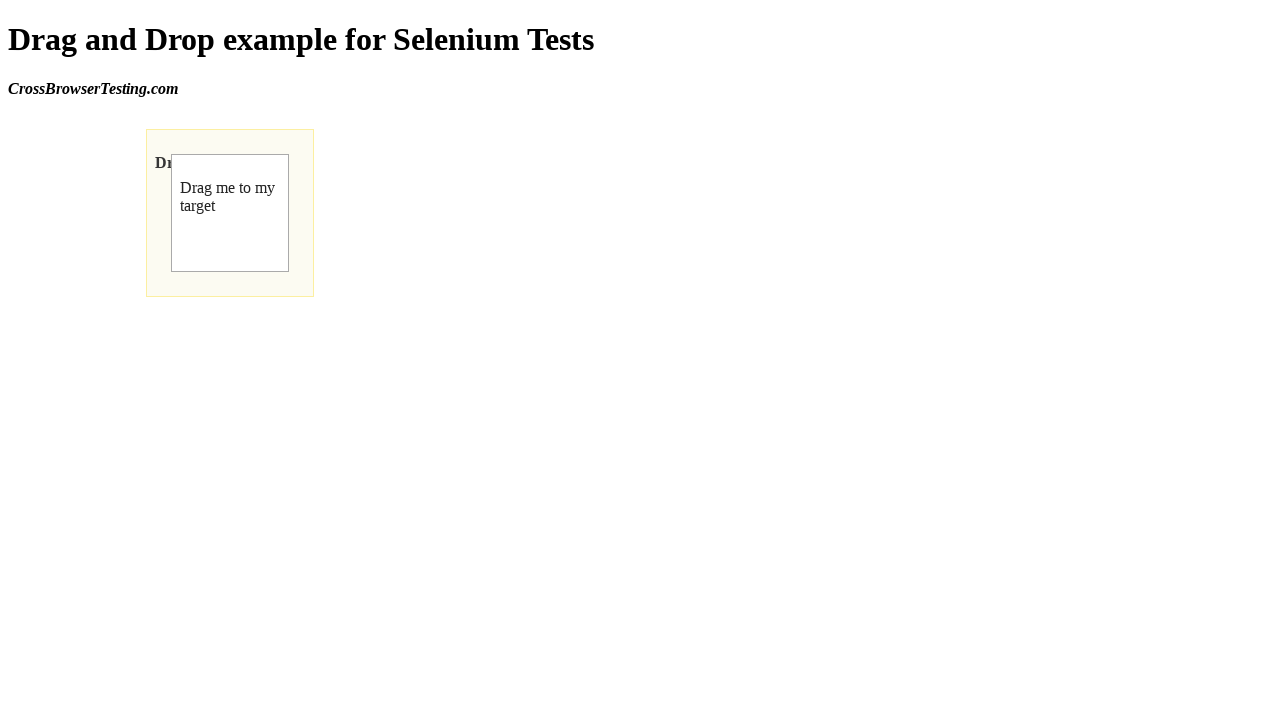